Tests clicking a link that opens a popup window on a test automation practice page

Starting URL: http://omayo.blogspot.com/

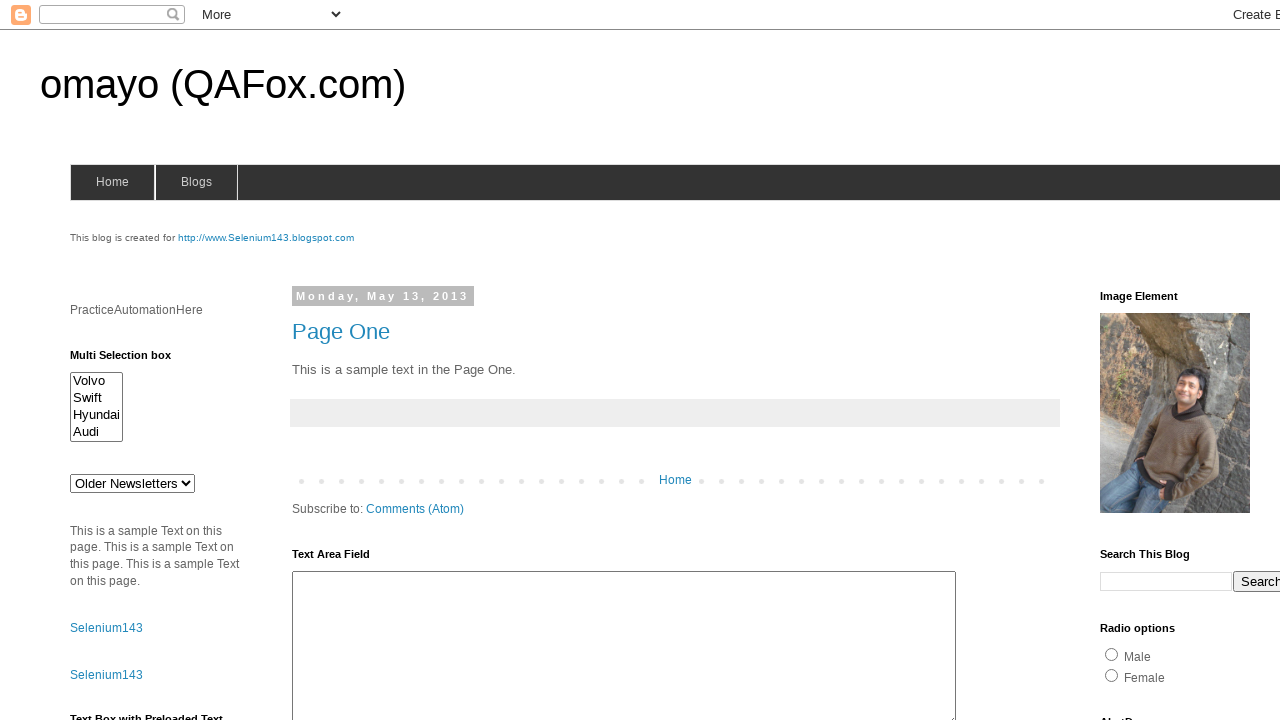

Clicked 'Open a popup window' link at (132, 360) on text=Open a popup window
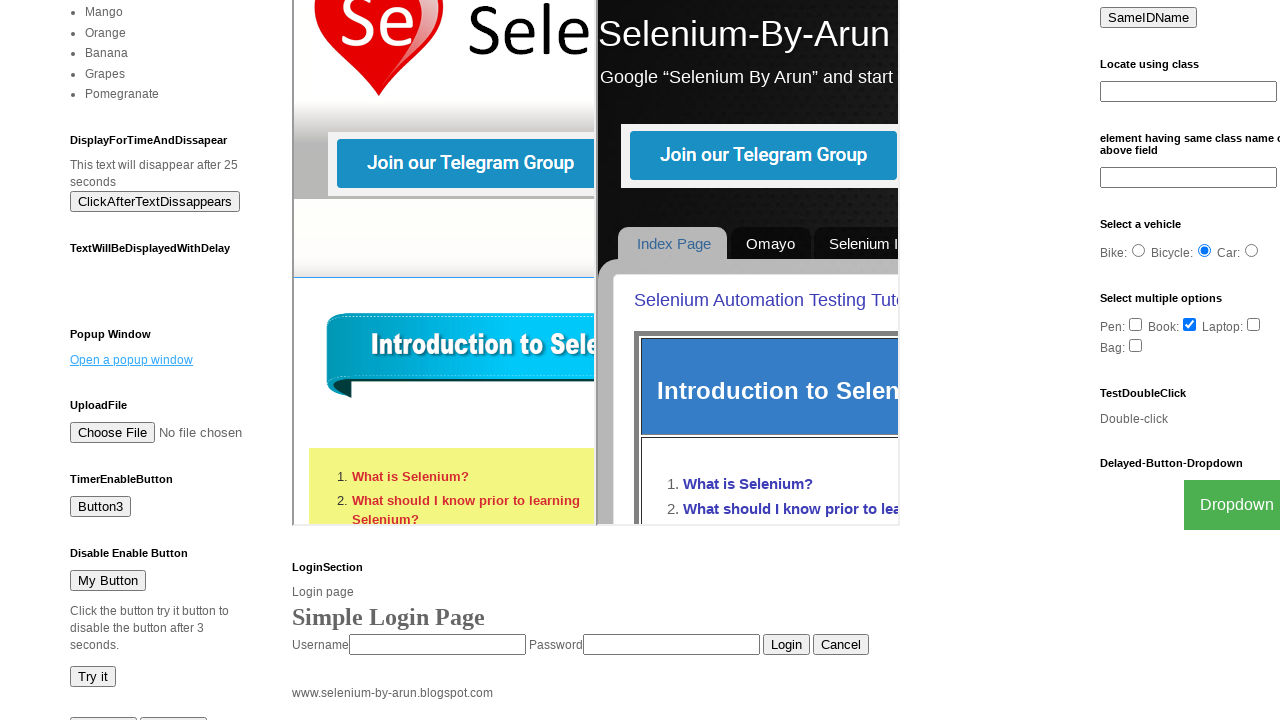

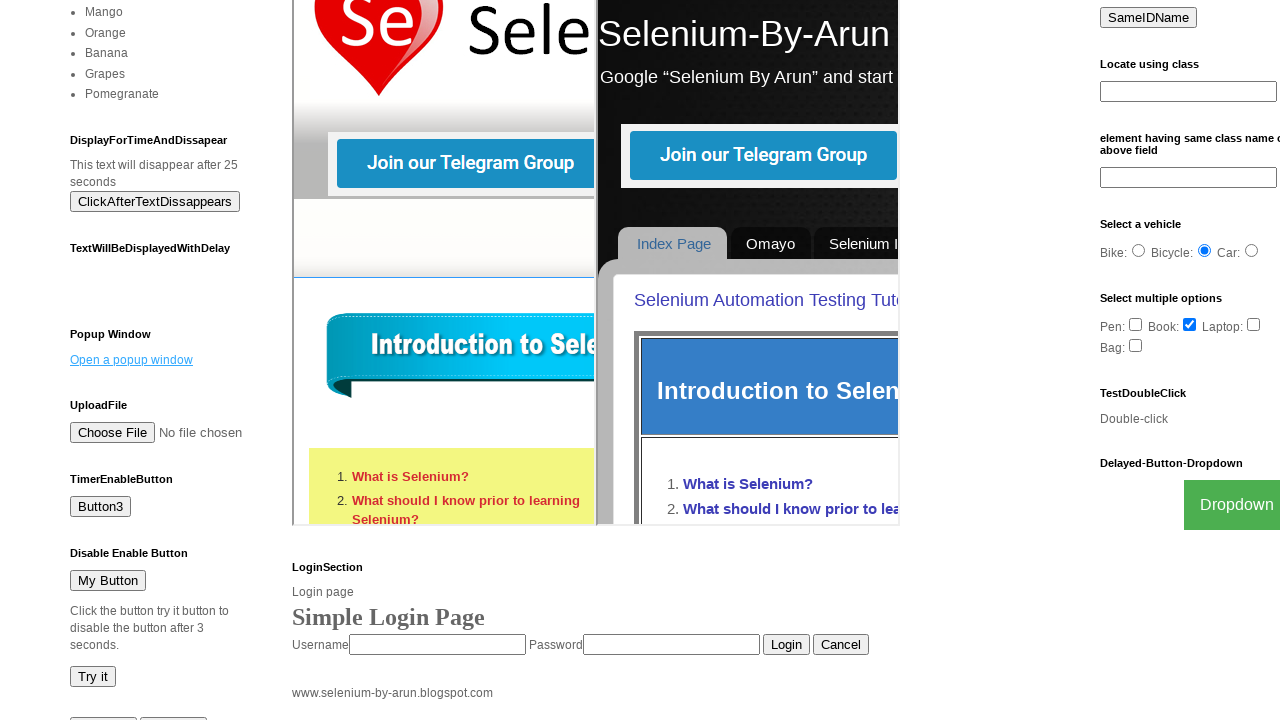